Tests form submission by clicking a dynamically calculated link, then filling out a form with personal information (name, last name, city, country) and submitting it.

Starting URL: http://suninjuly.github.io/find_link_text

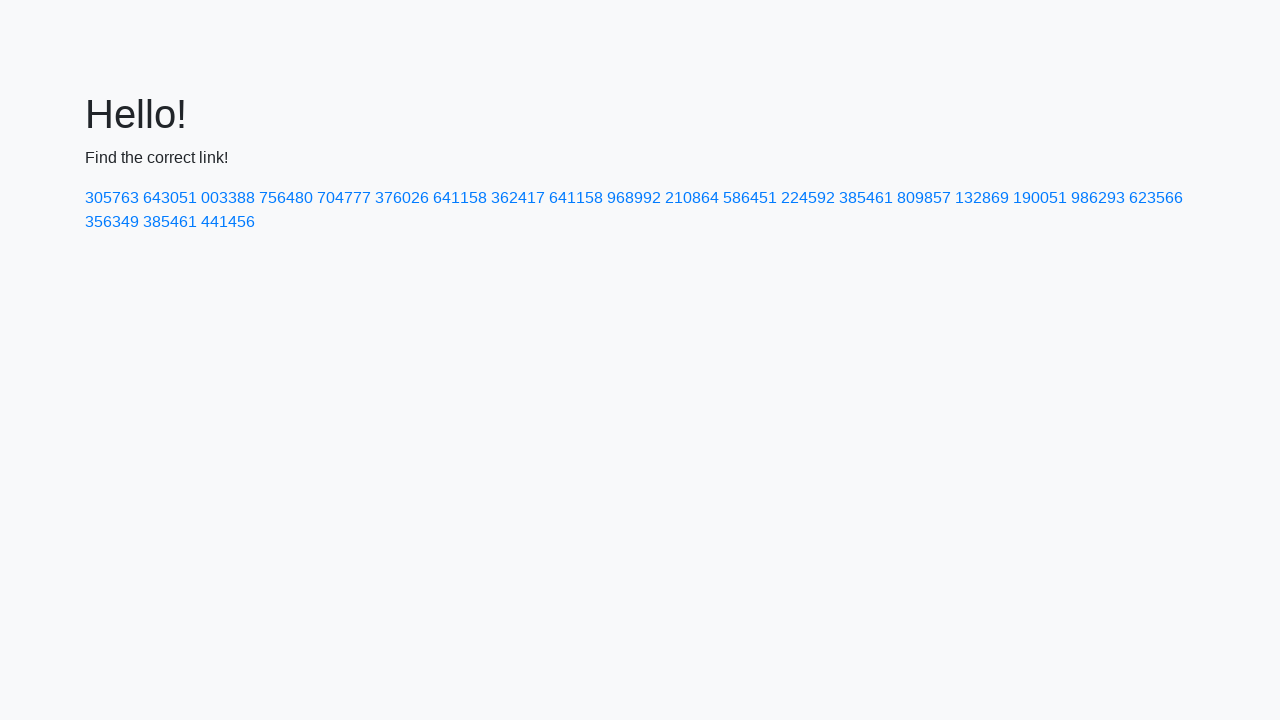

Clicked dynamically calculated link with text 224118 at (808, 198) on text=224592
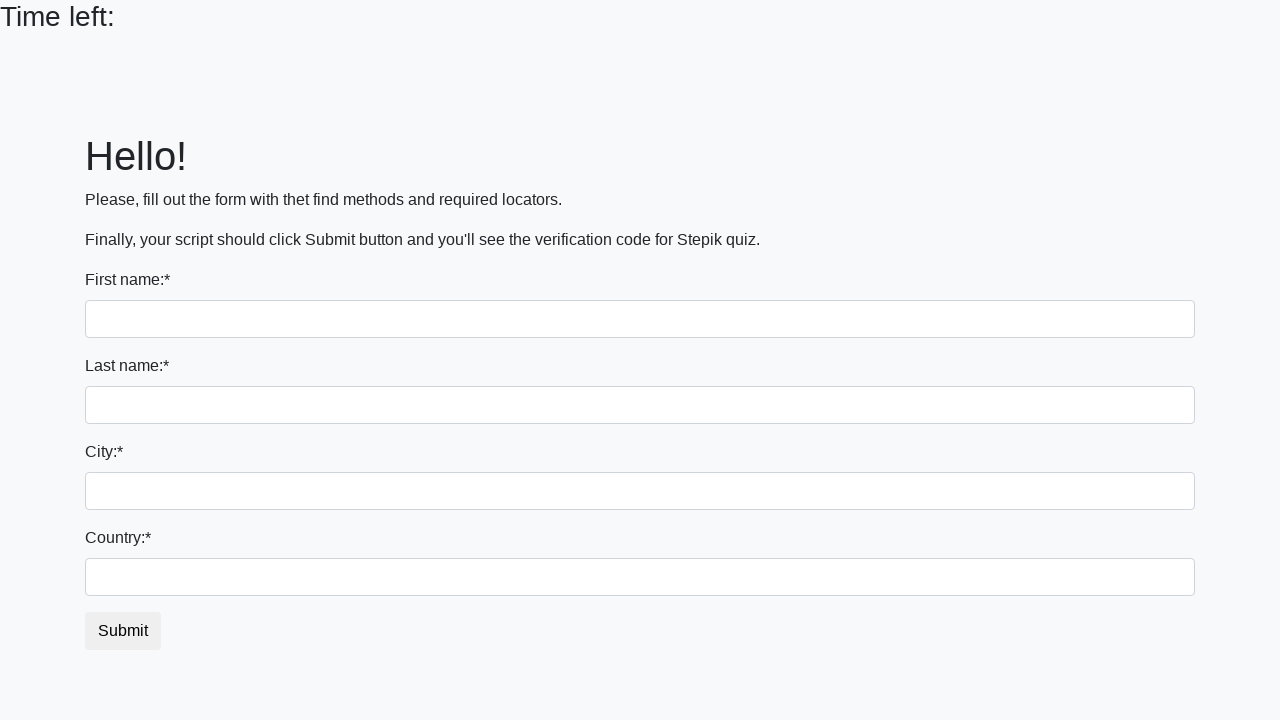

Filled first name field with 'Ivan' on input
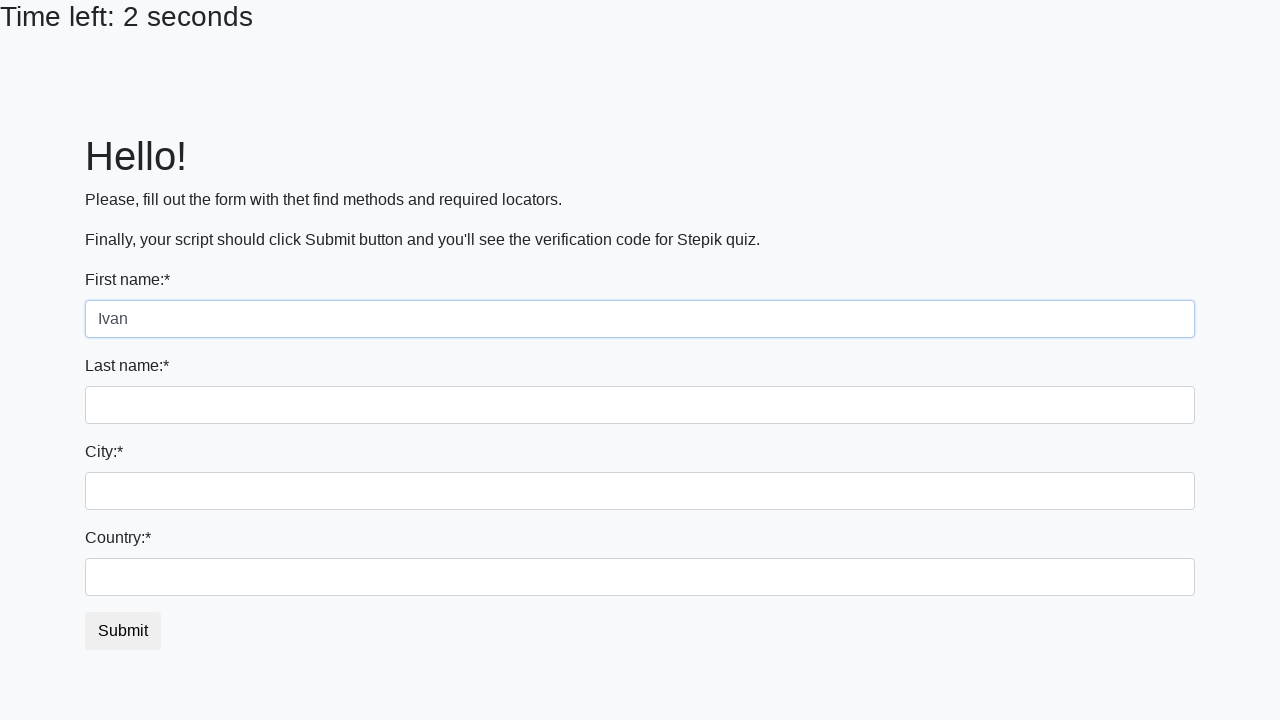

Filled last name field with 'Petrov' on input[name='last_name']
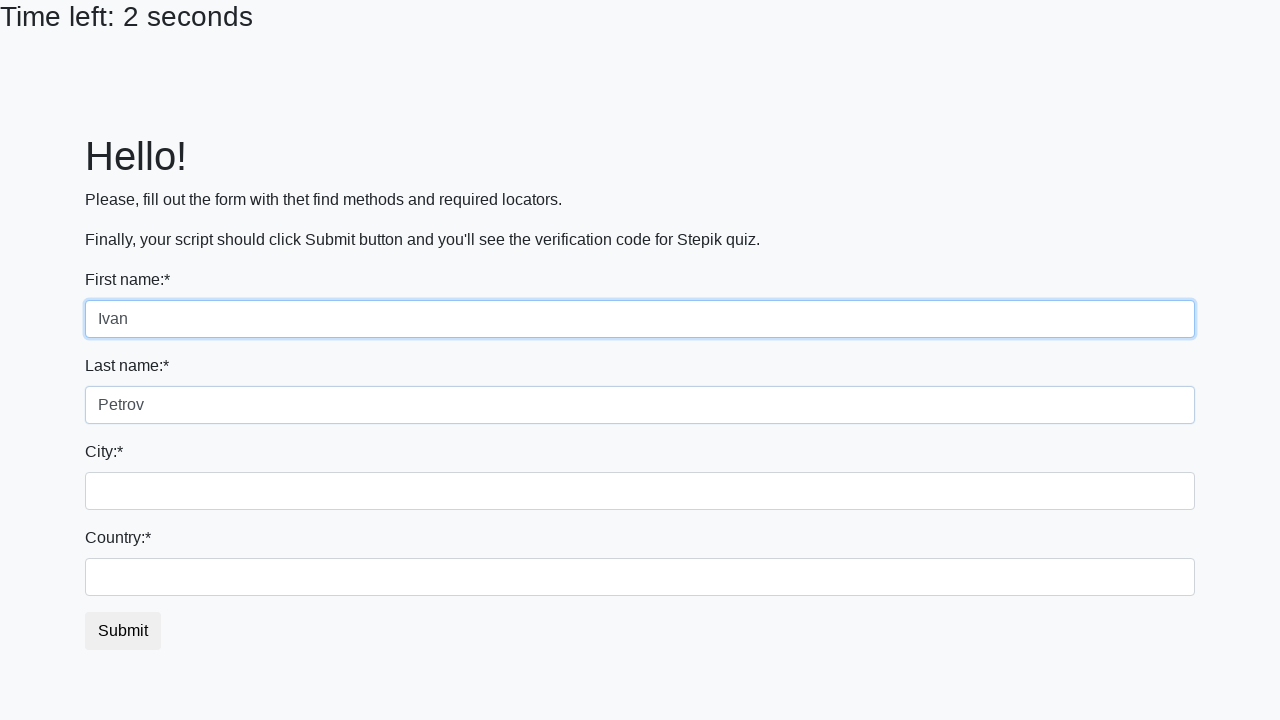

Filled city field with 'Smolensk' on .form-control.city
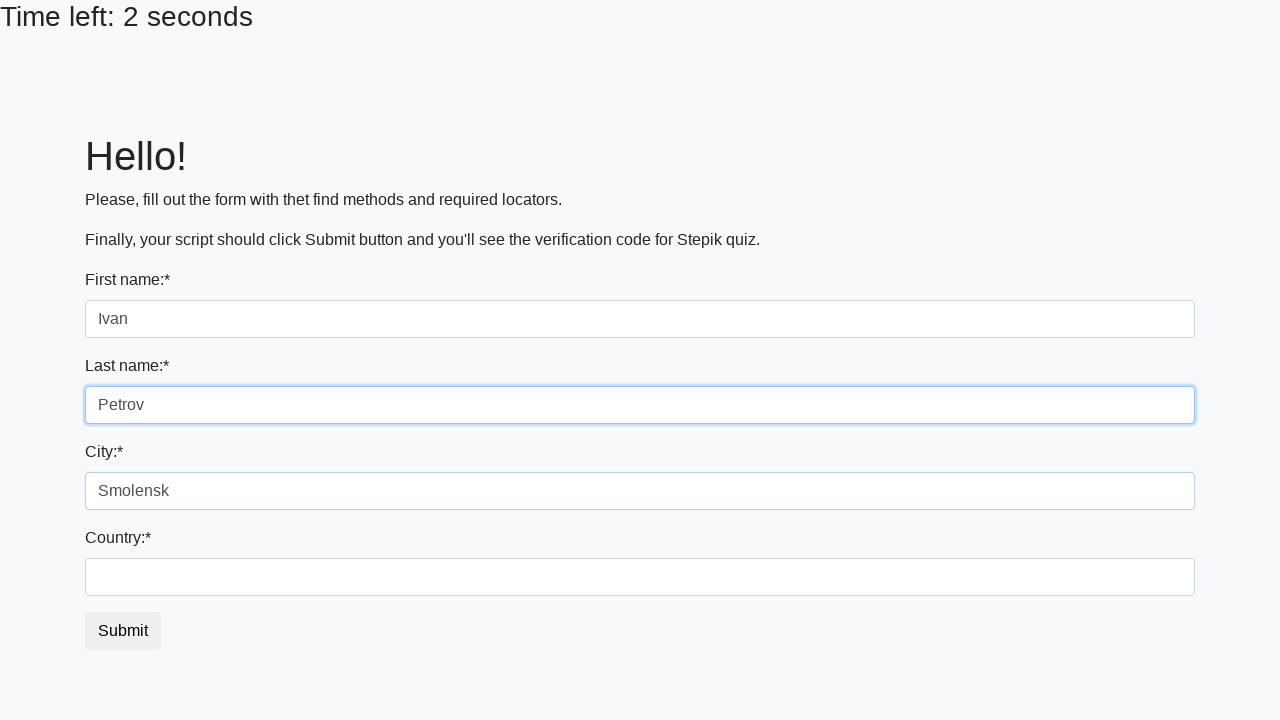

Filled country field with 'Russia' on #country
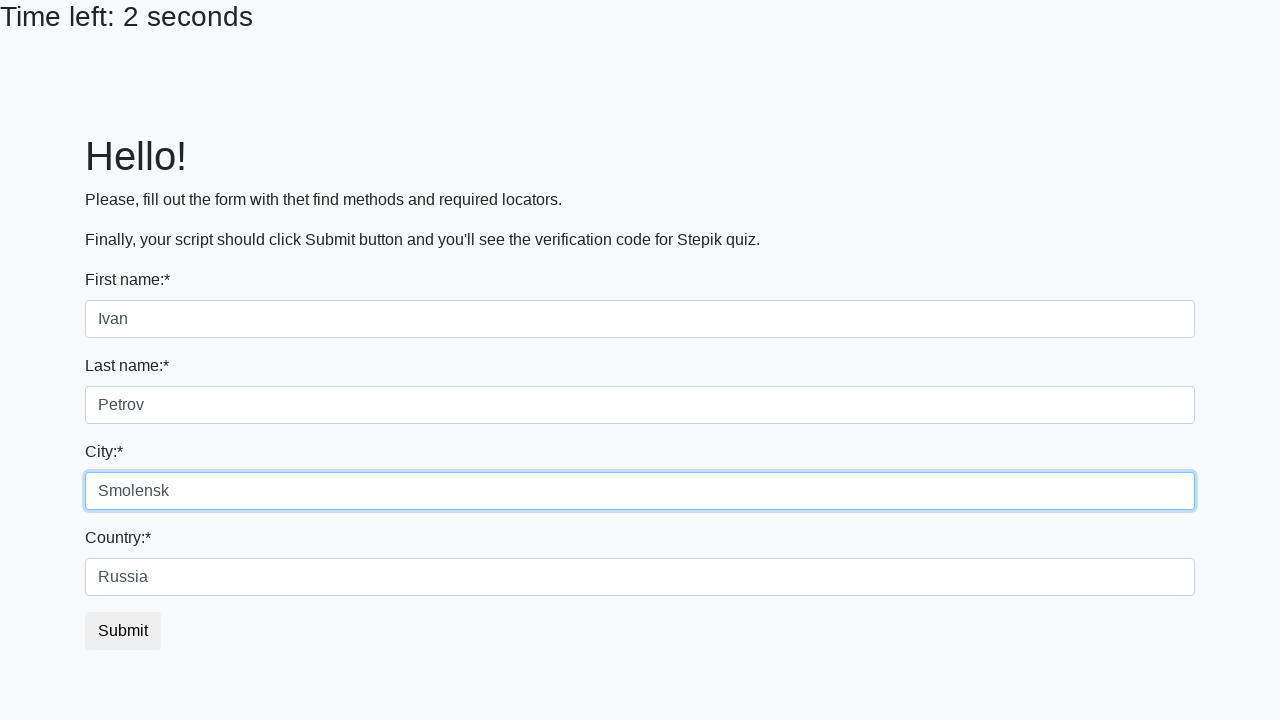

Clicked form submit button at (123, 631) on button.btn
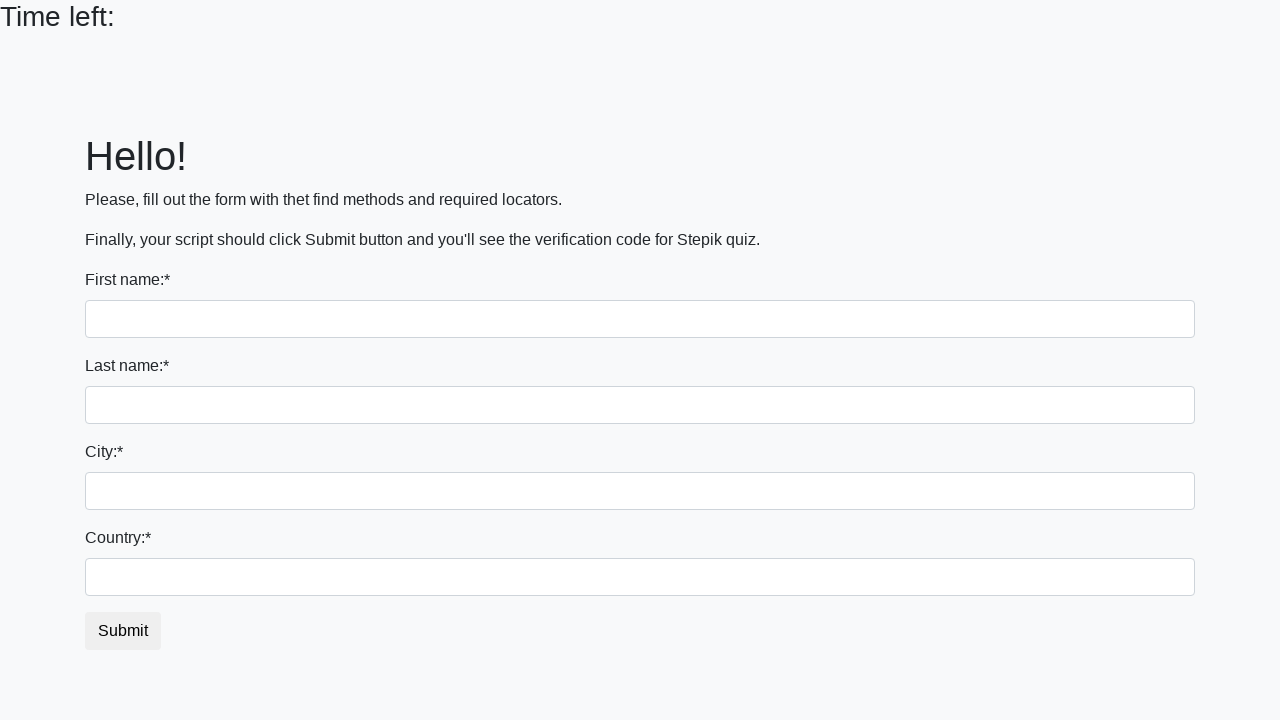

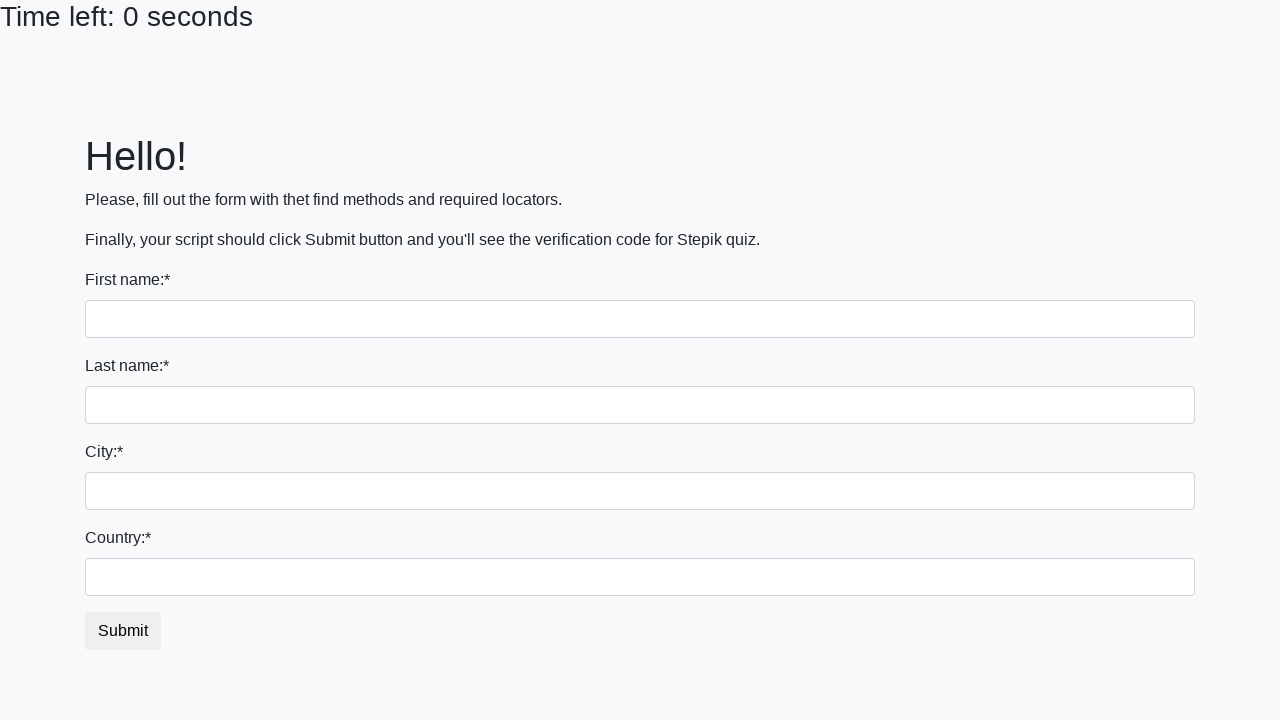